Tests the forgot password functionality by clicking the forgot password link, entering an email address, and submitting the form to request a password reset.

Starting URL: https://login.salesforce.com

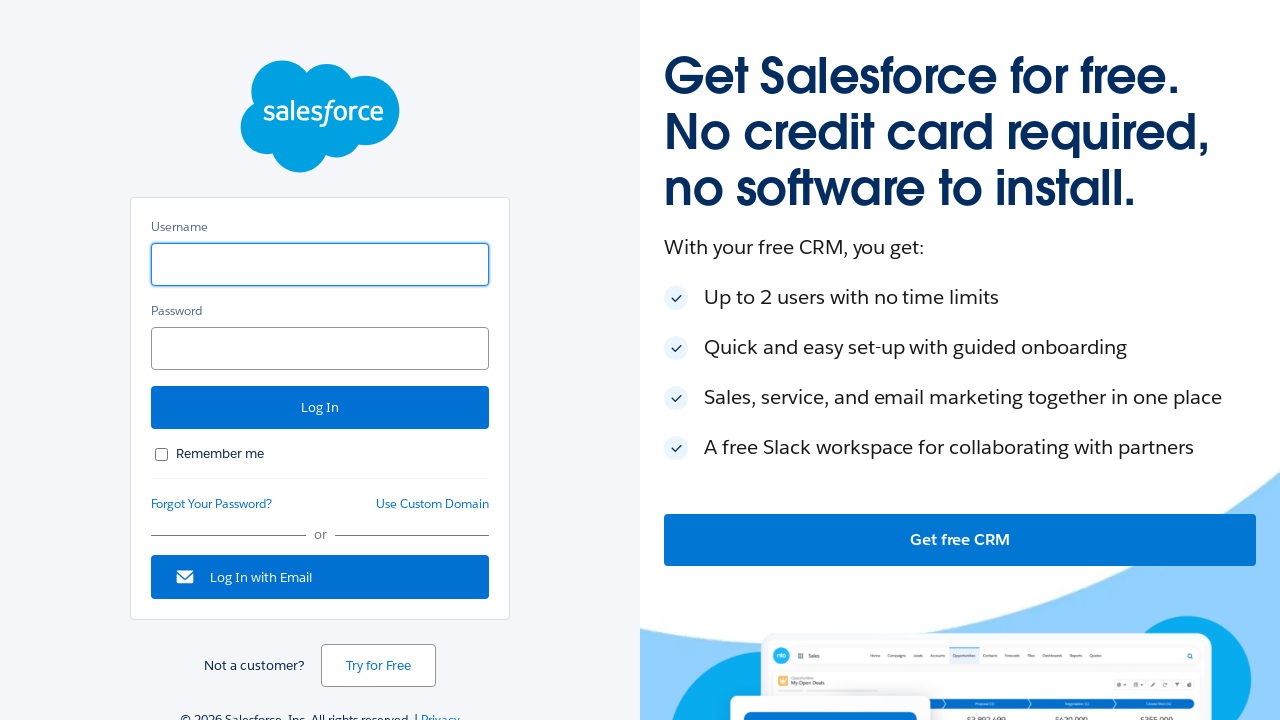

Clicked forgot password link at (212, 504) on #forgot_password_link
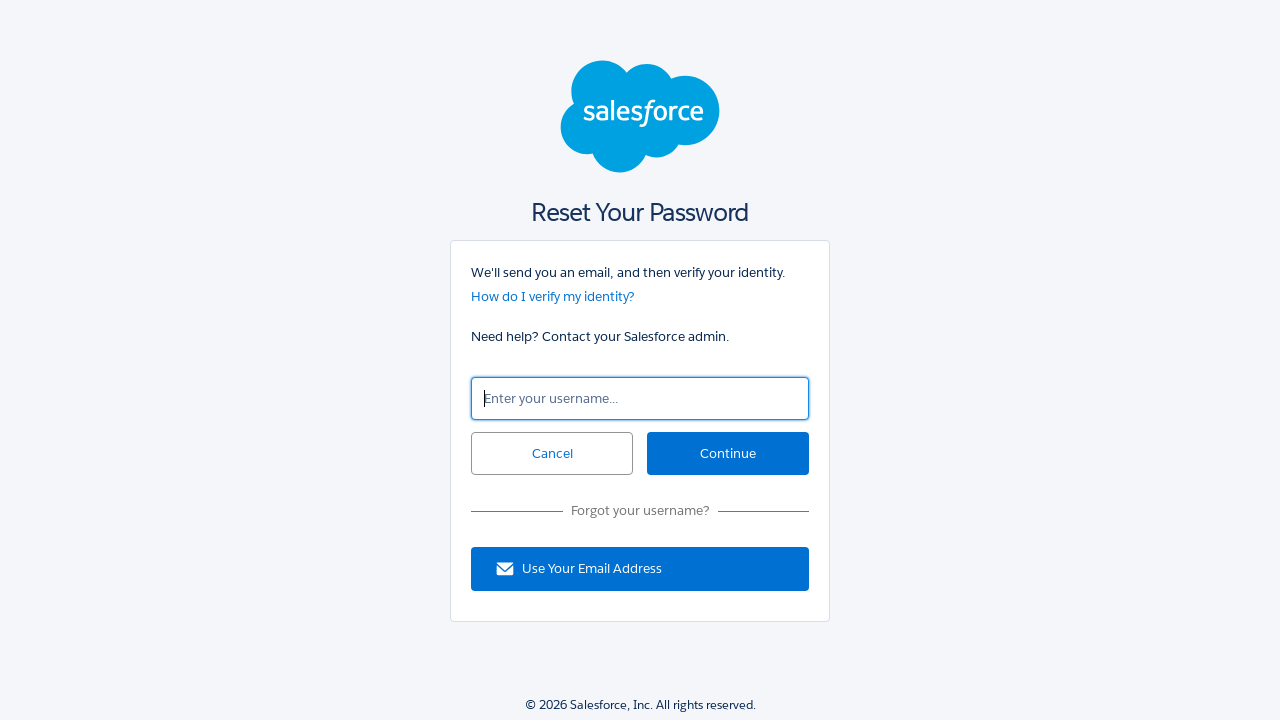

Username/email field became visible
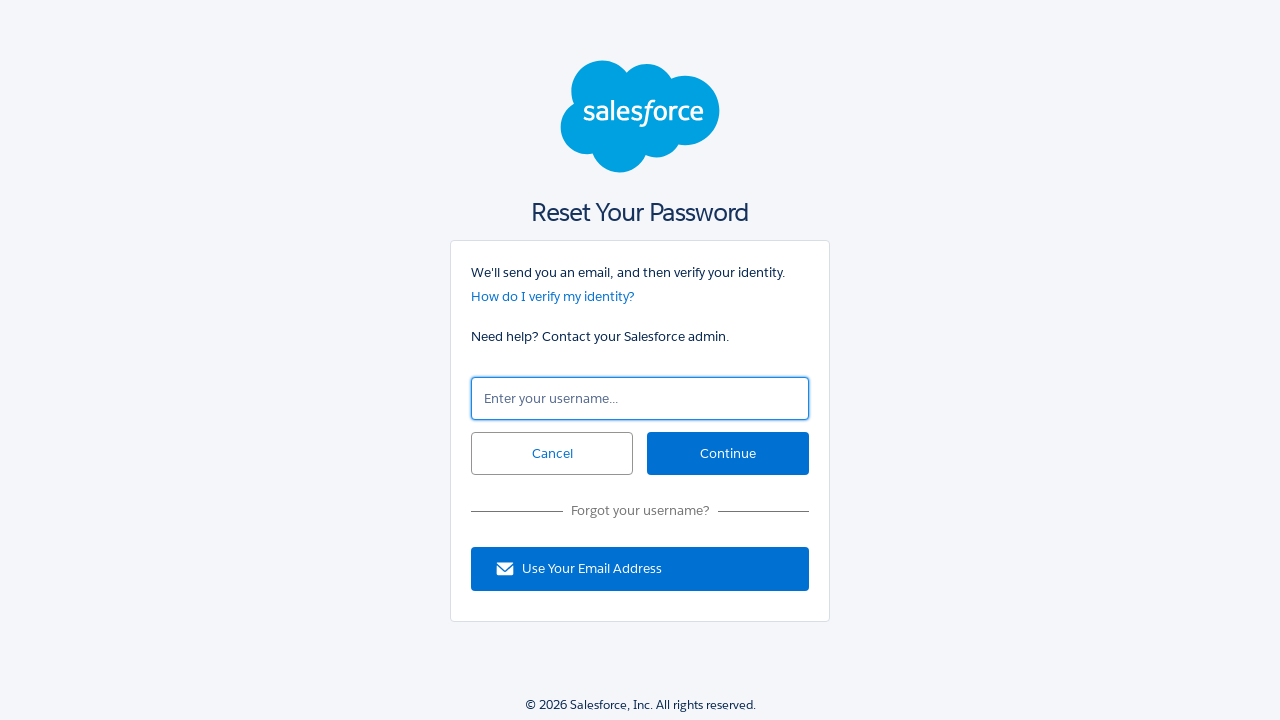

Filled email field with 'testuser456@example.com' on #un
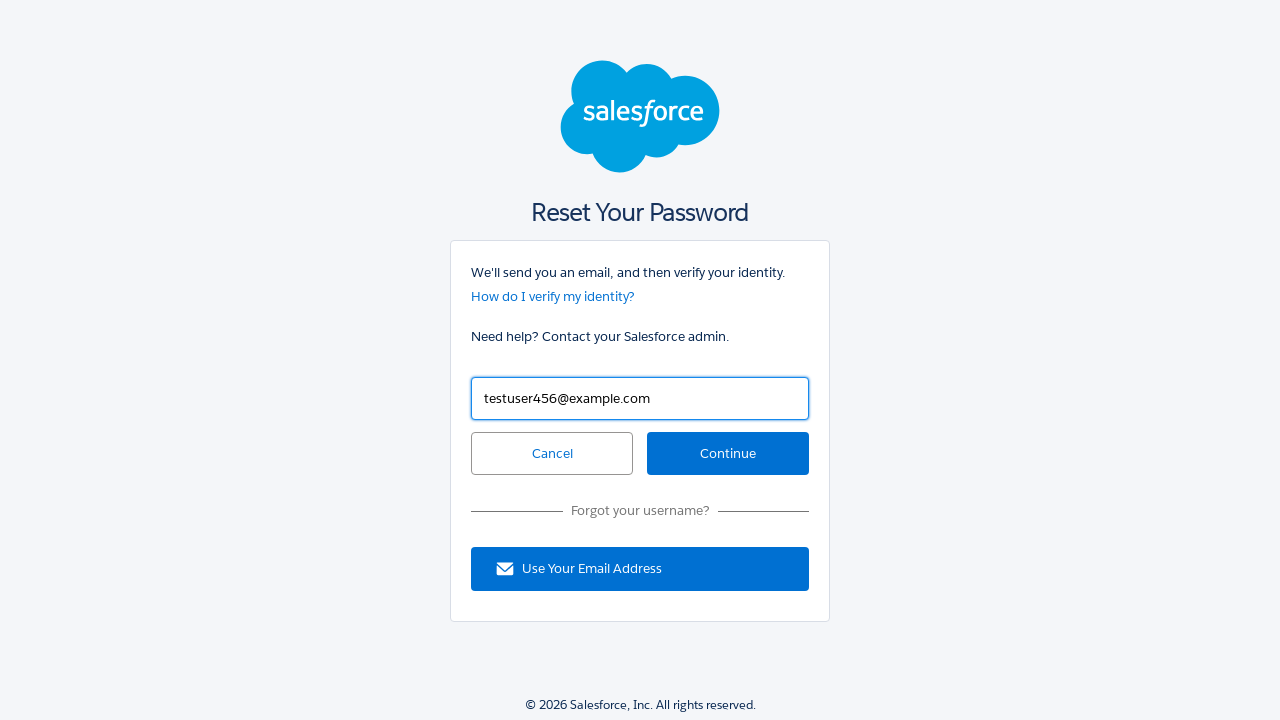

Clicked continue button to submit password reset request at (728, 454) on #continue
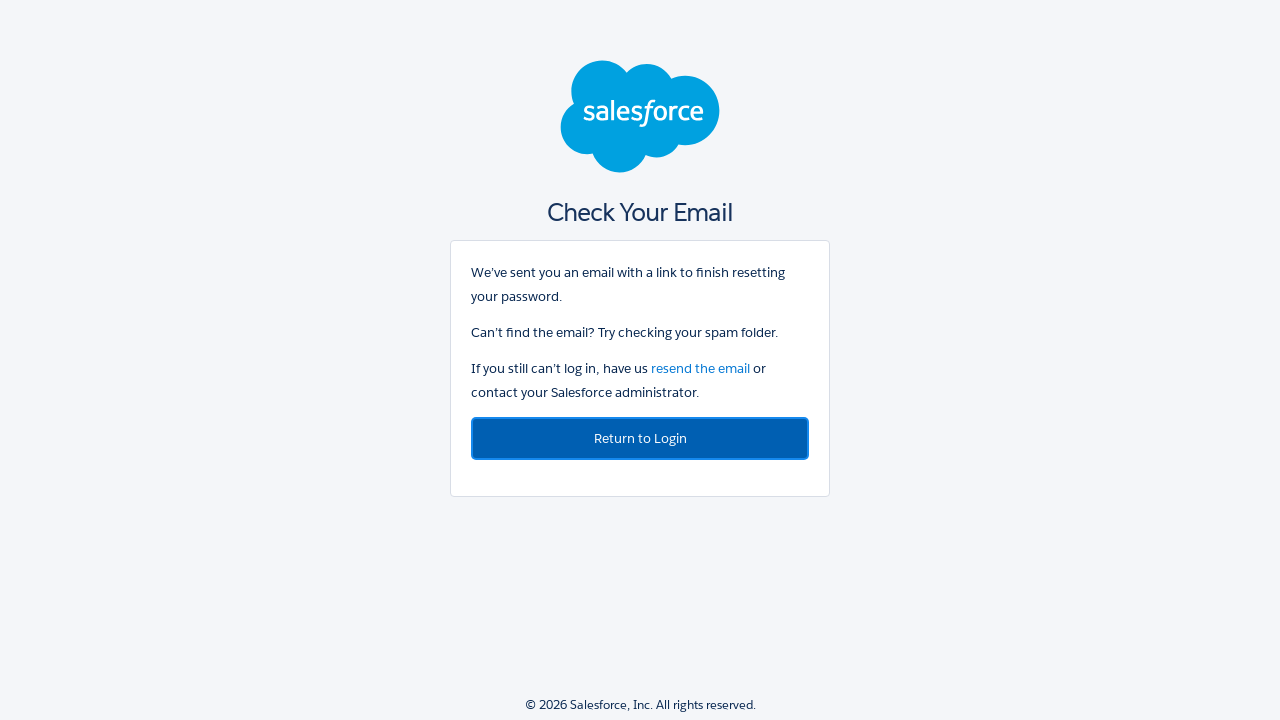

Waited for confirmation page to load
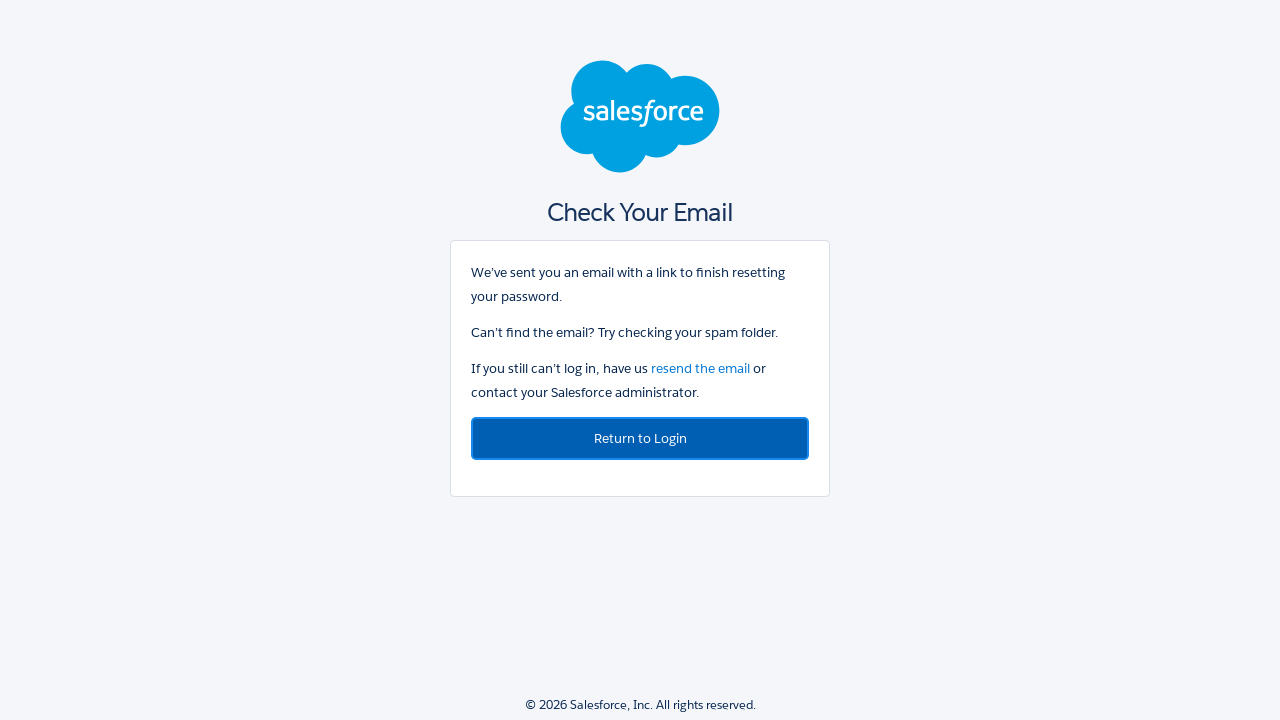

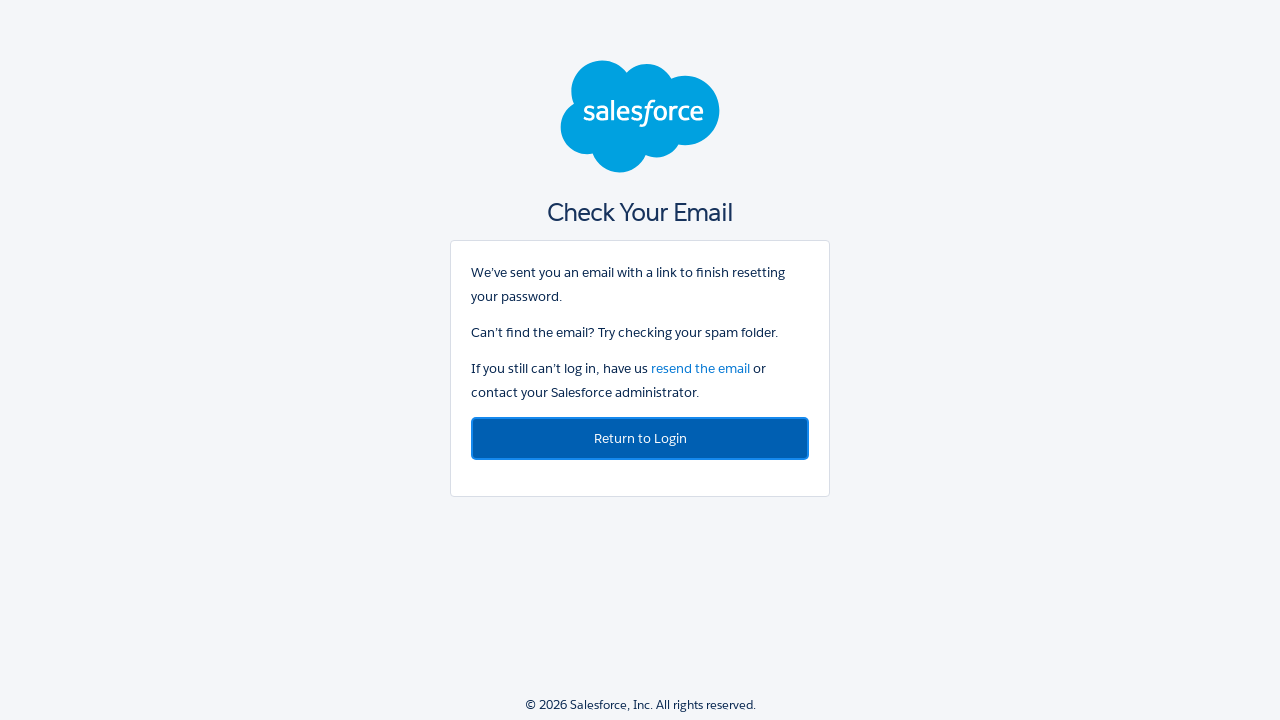